Tests keyboard shortcut functionality by performing a Ctrl+A (select all) key combination on a practice page

Starting URL: https://letskodeit.teachable.com/p/practice

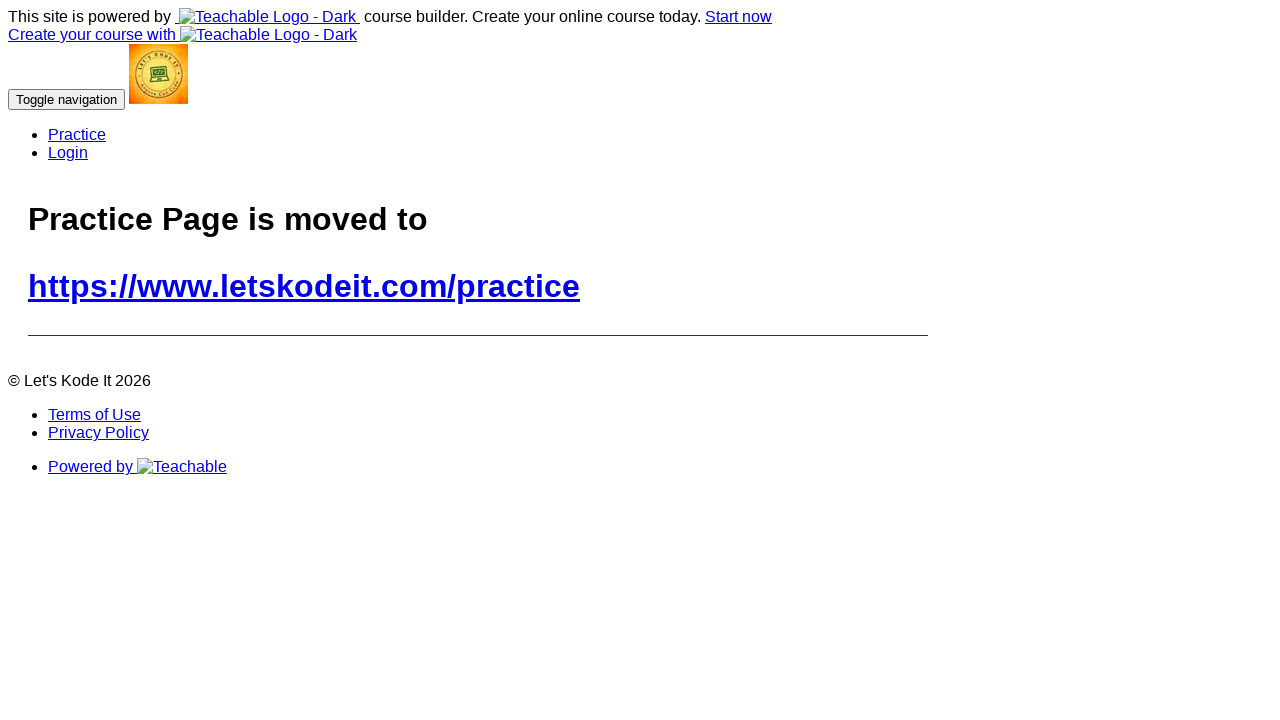

Navigated to practice page
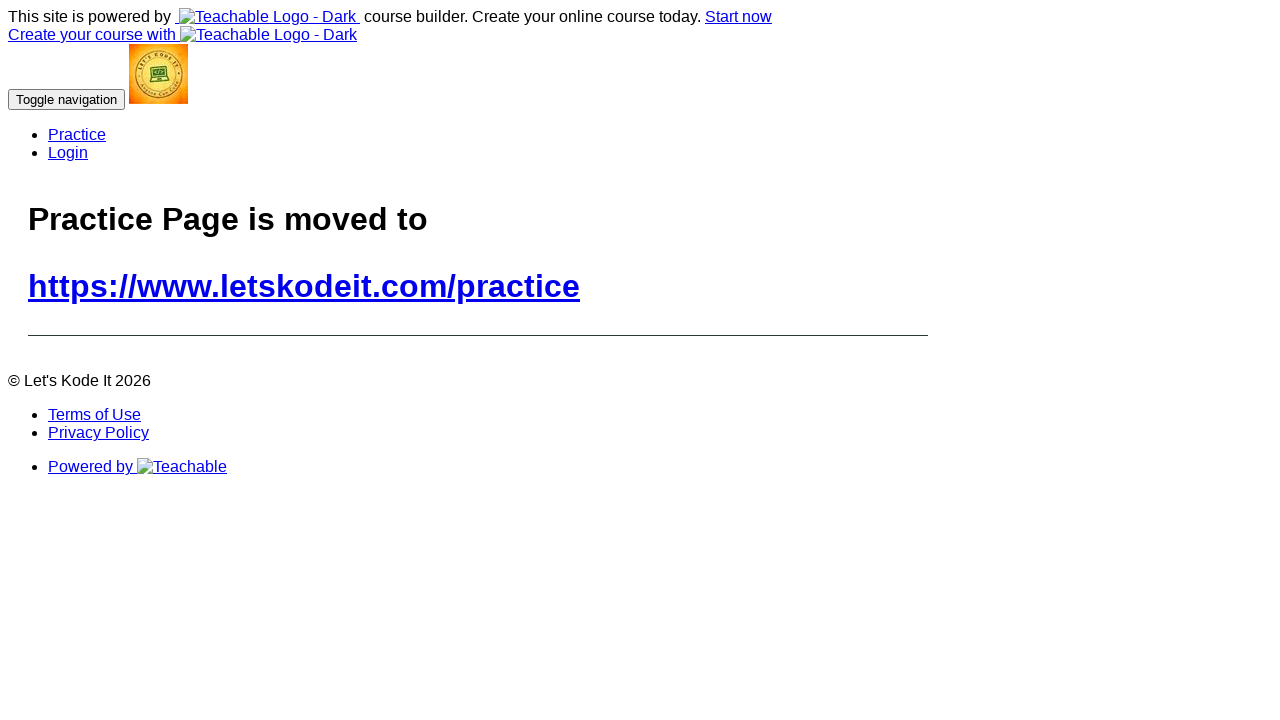

Pressed Control key down
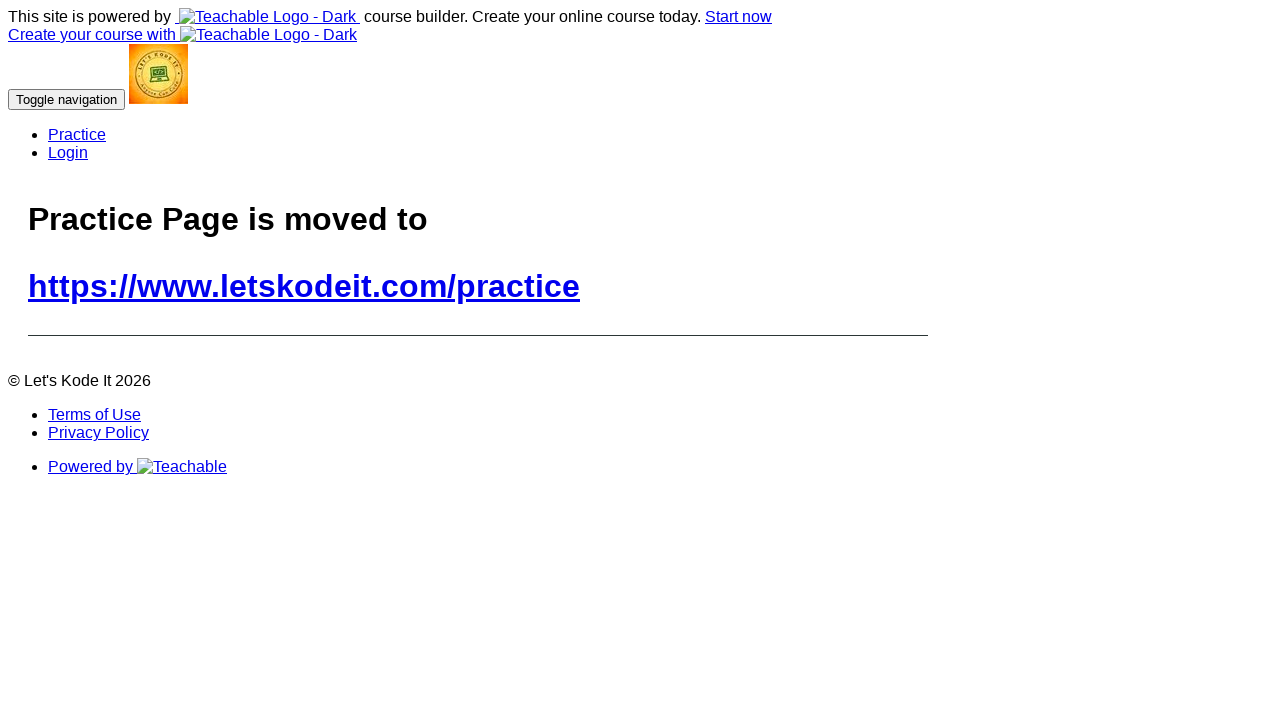

Pressed 'a' key to select all
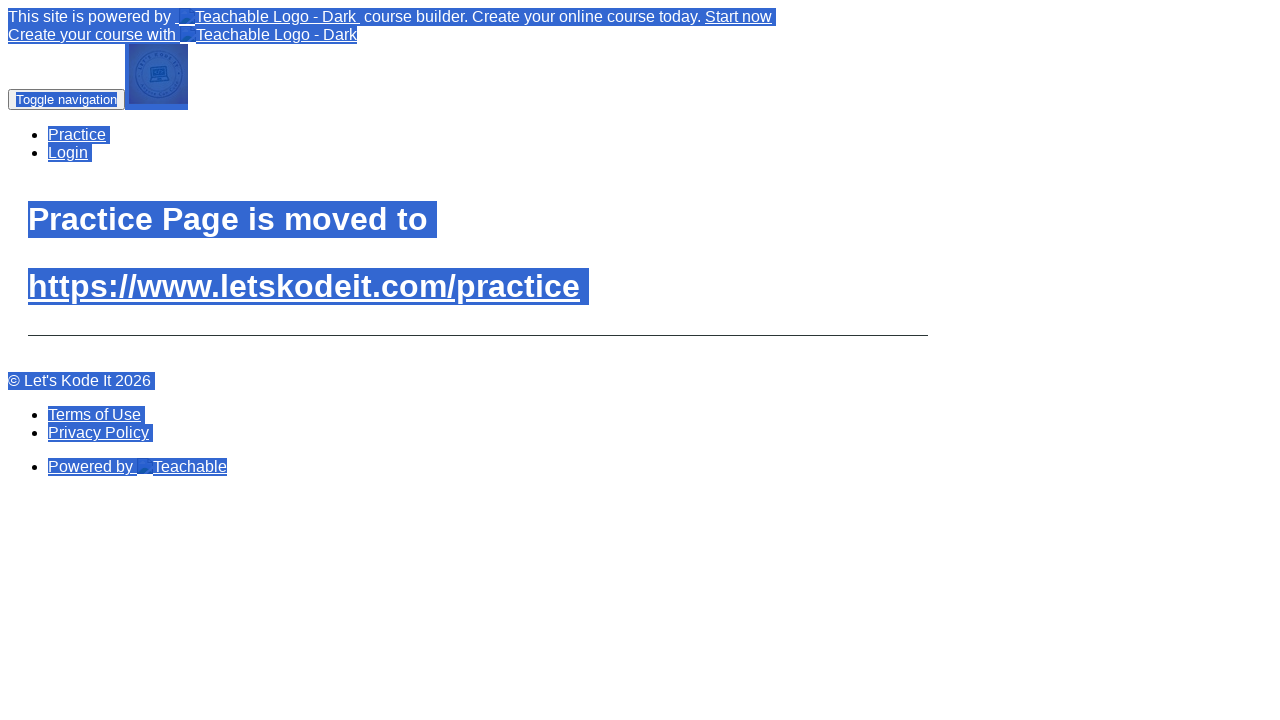

Released Control key after Ctrl+A keyboard shortcut
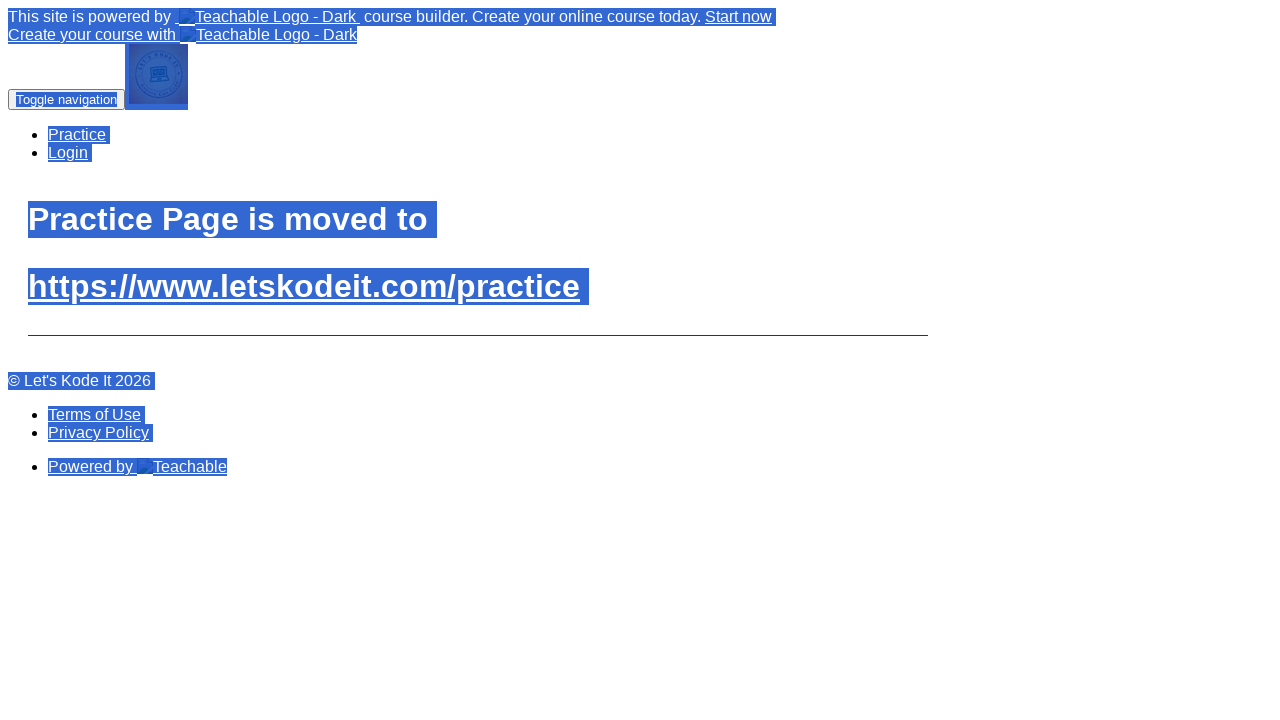

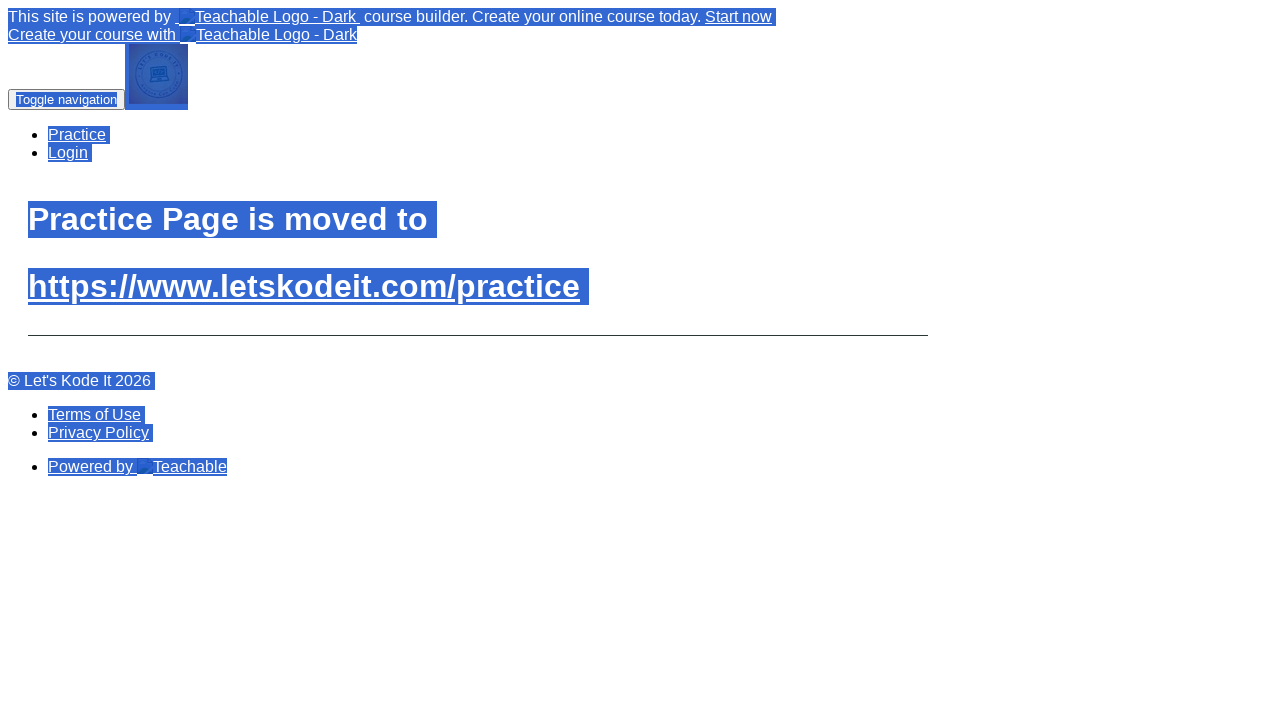